Tests checkbox functionality by programmatically checking and unchecking a checkbox using JavaScript execution

Starting URL: http://testautomationpractice.blogspot.com/

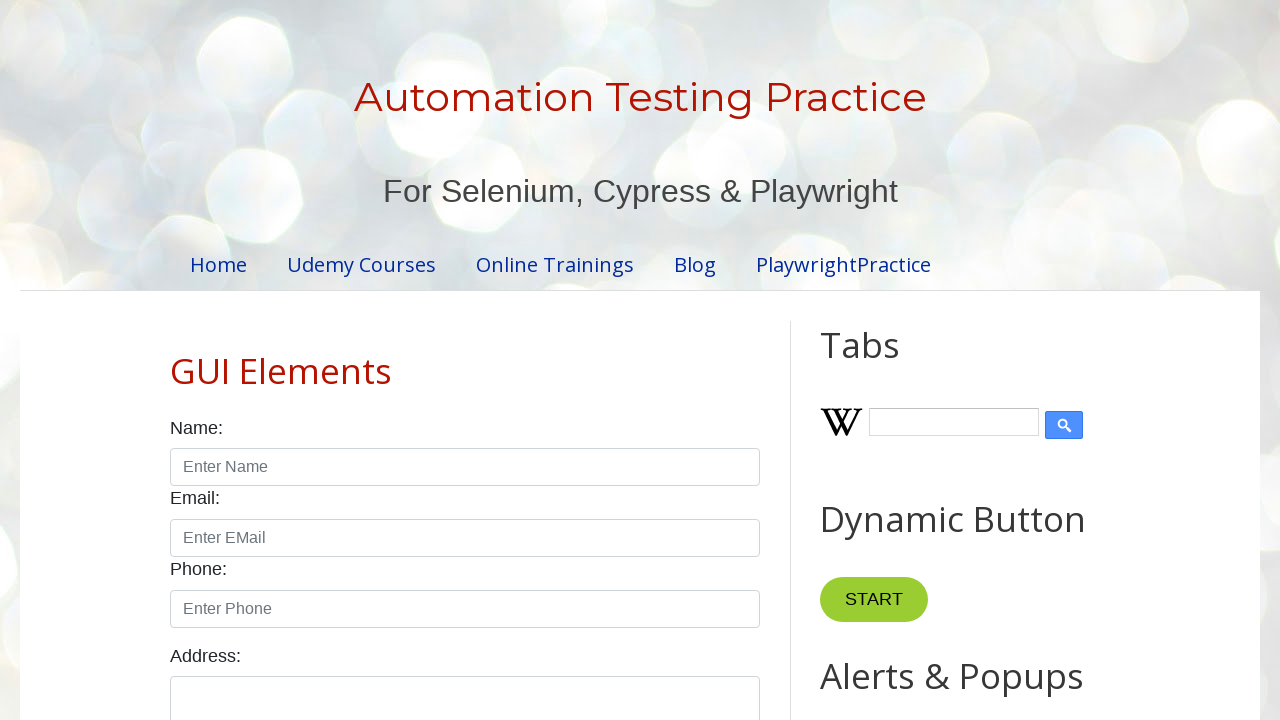

Checked the Sunday checkbox using JavaScript execution
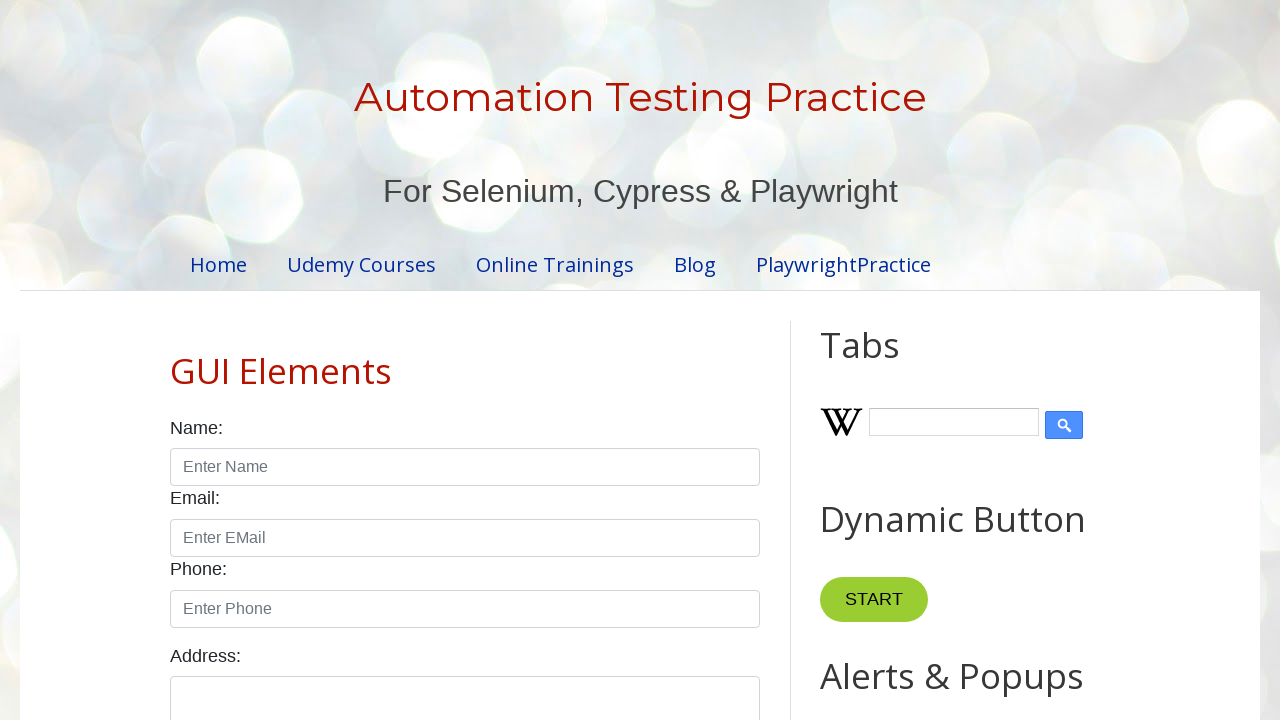

Waited 5 seconds to observe the checkbox change
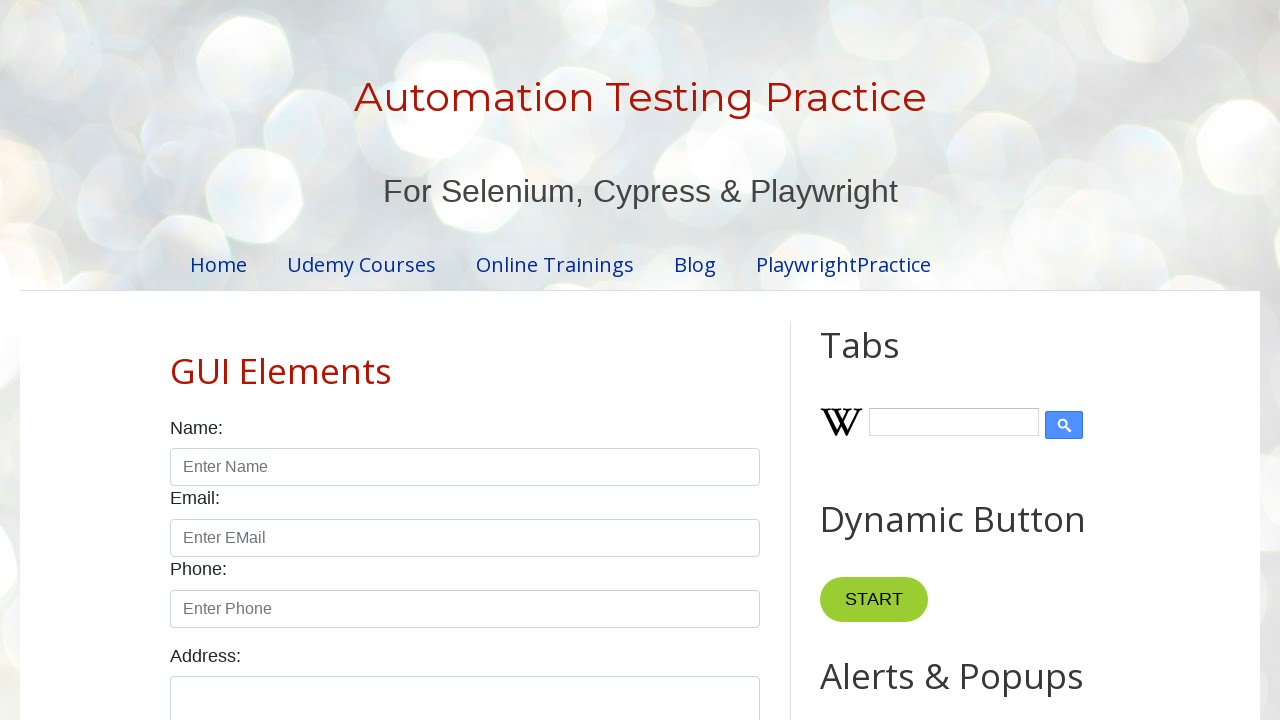

Unchecked the Sunday checkbox using JavaScript execution
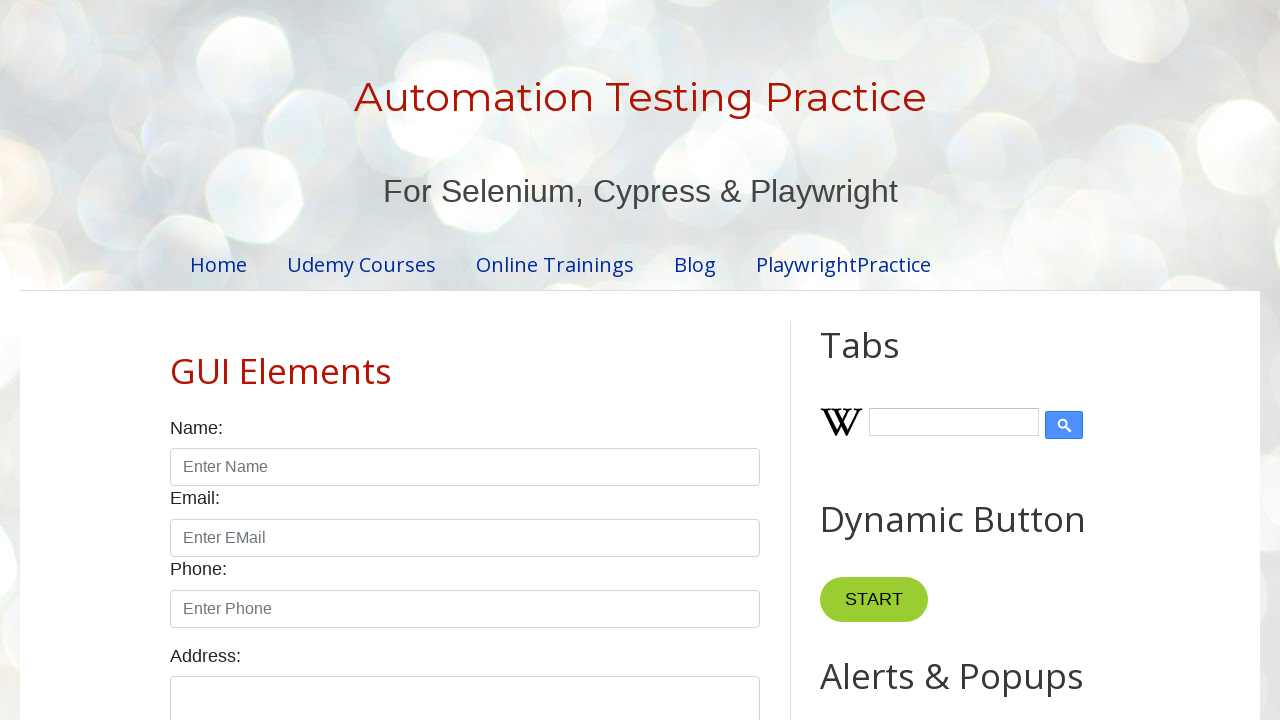

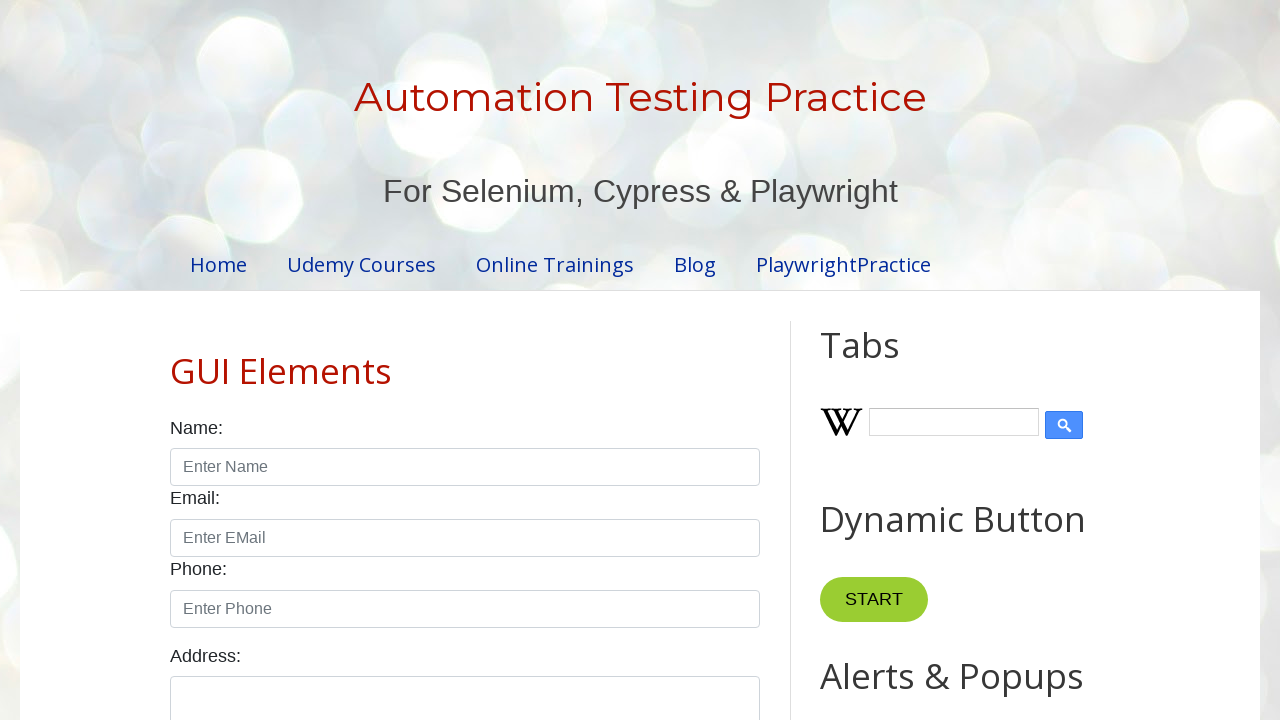